Visual regression test that loads the game and waits for full initialization

Starting URL: https://hack.andernet.dev

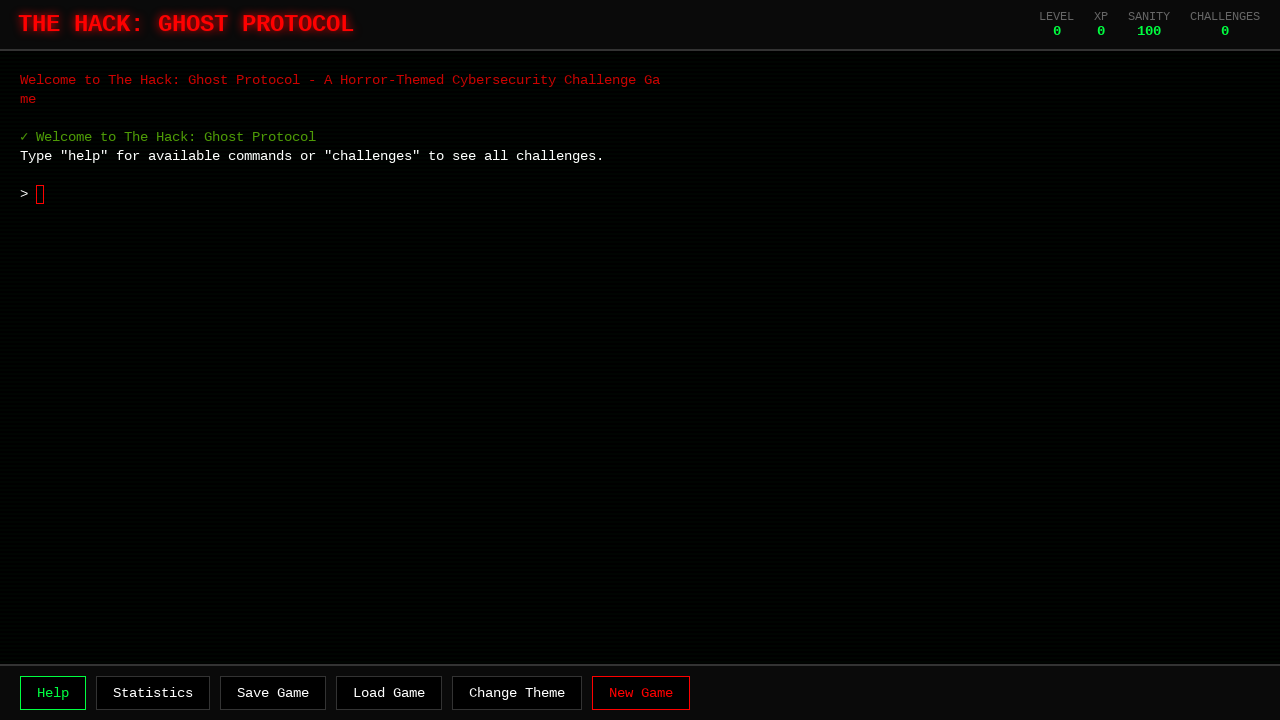

Navigated to game URL https://hack.andernet.dev
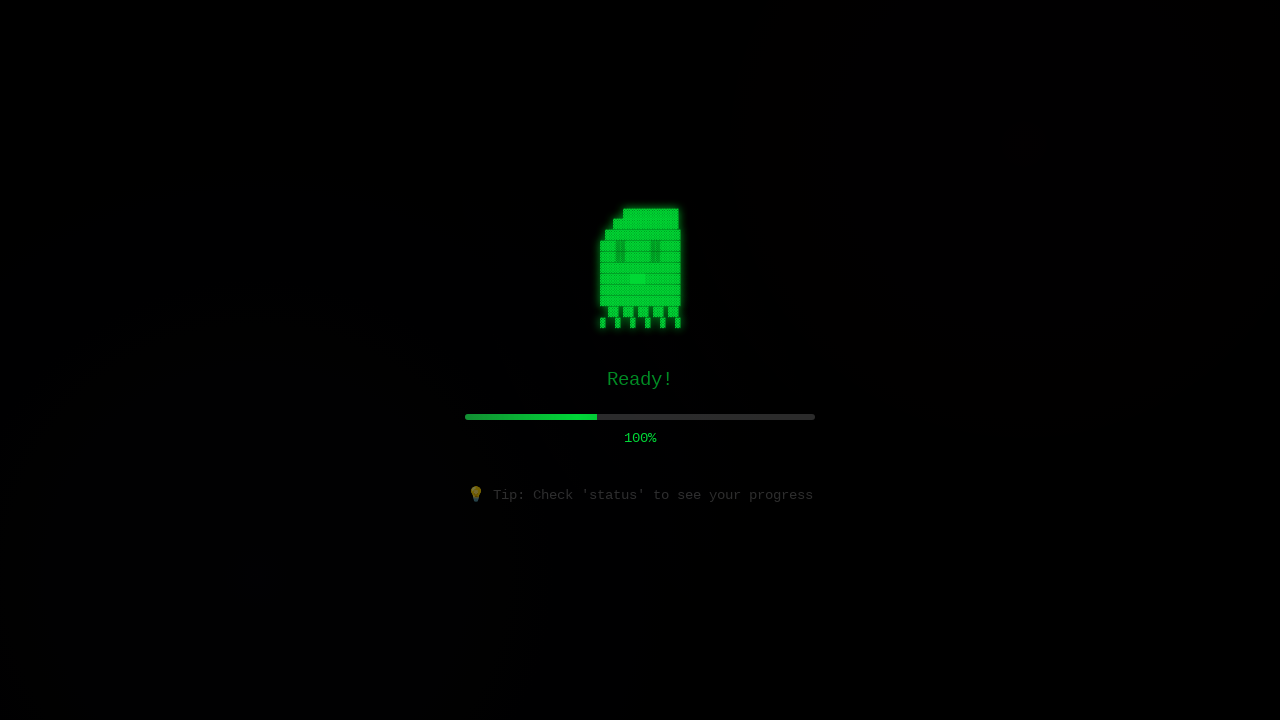

Game container element became visible
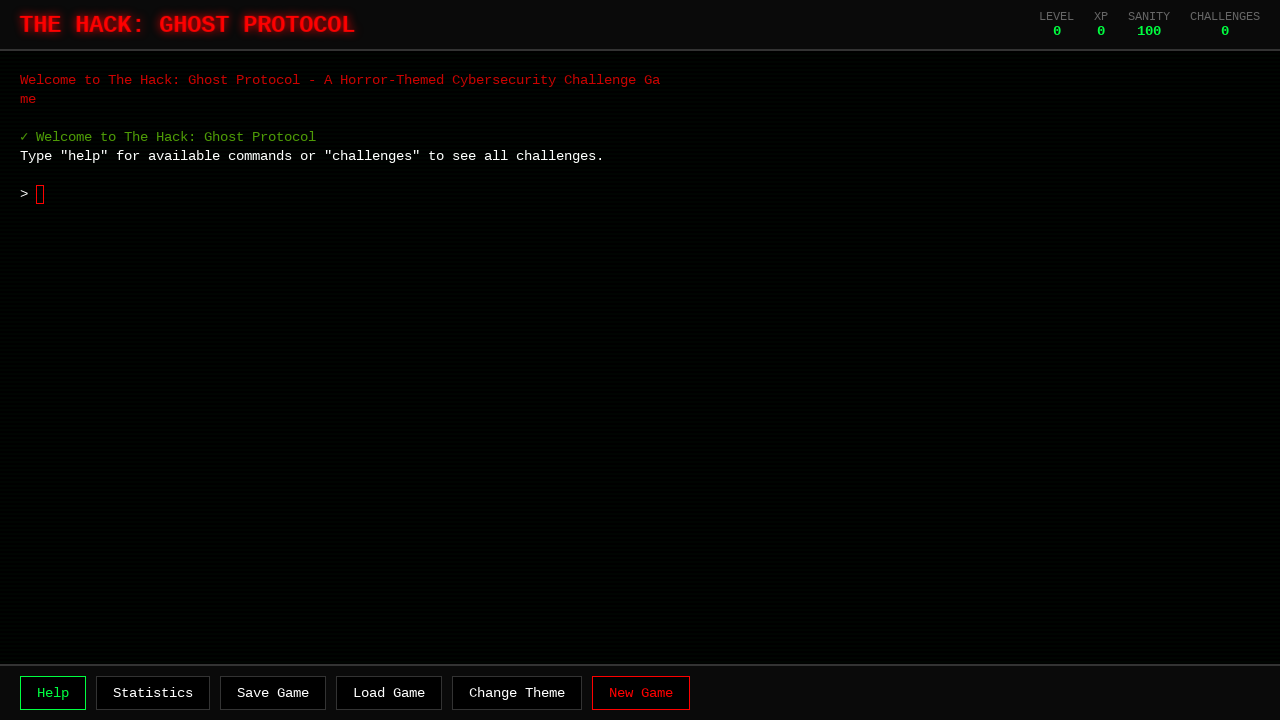

Waited 3 seconds for full game initialization
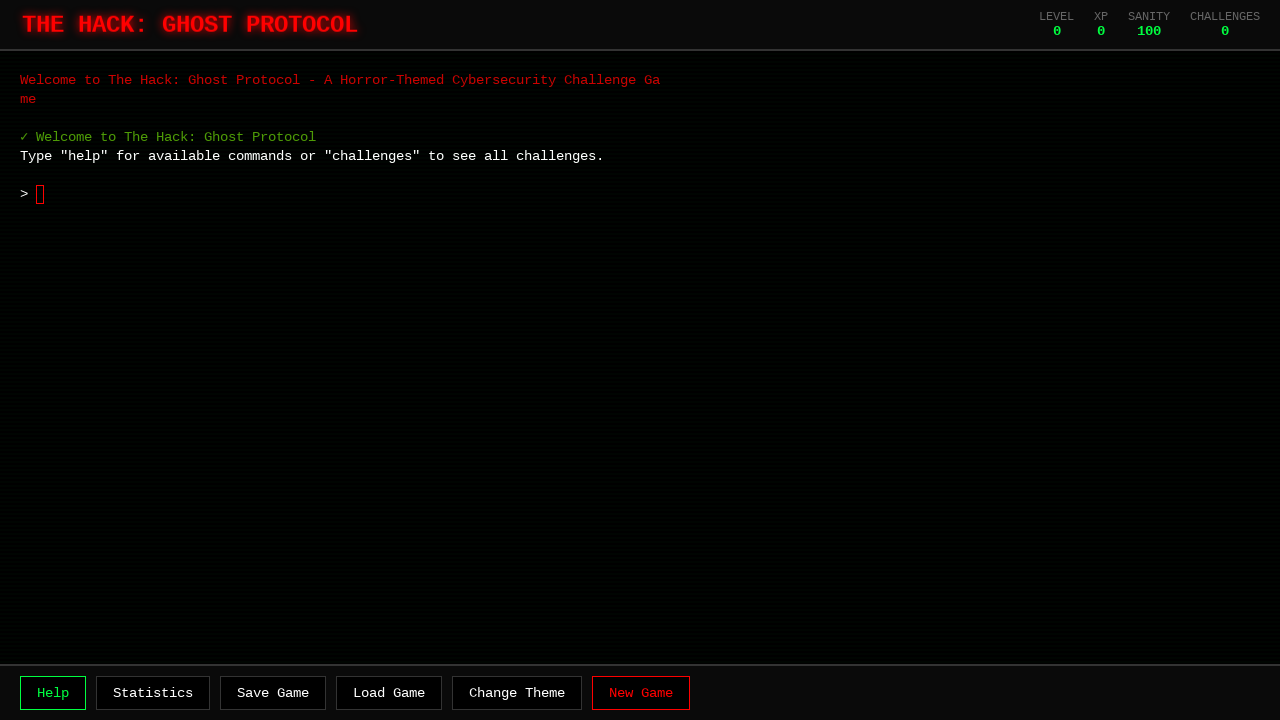

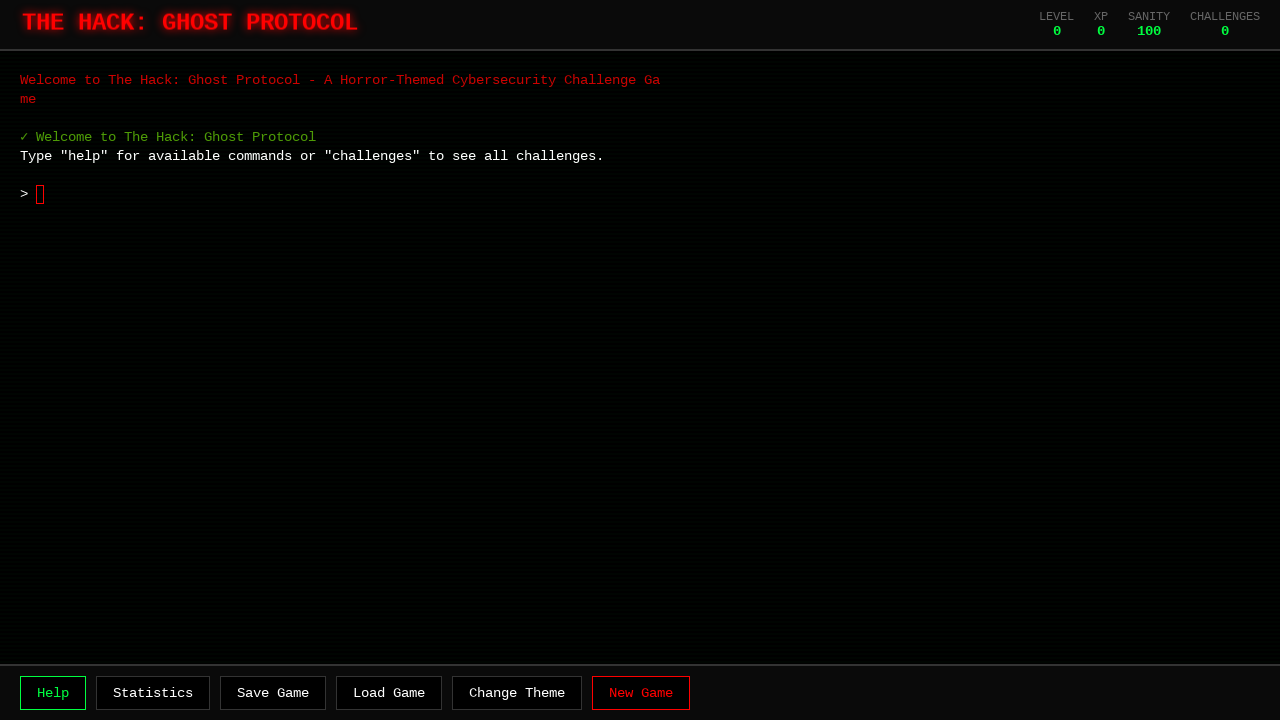